Tests dropdown/select element functionality by selecting options using visible text, index, and value attribute methods on a single-select dropdown.

Starting URL: https://training-support.net/webelements/selects

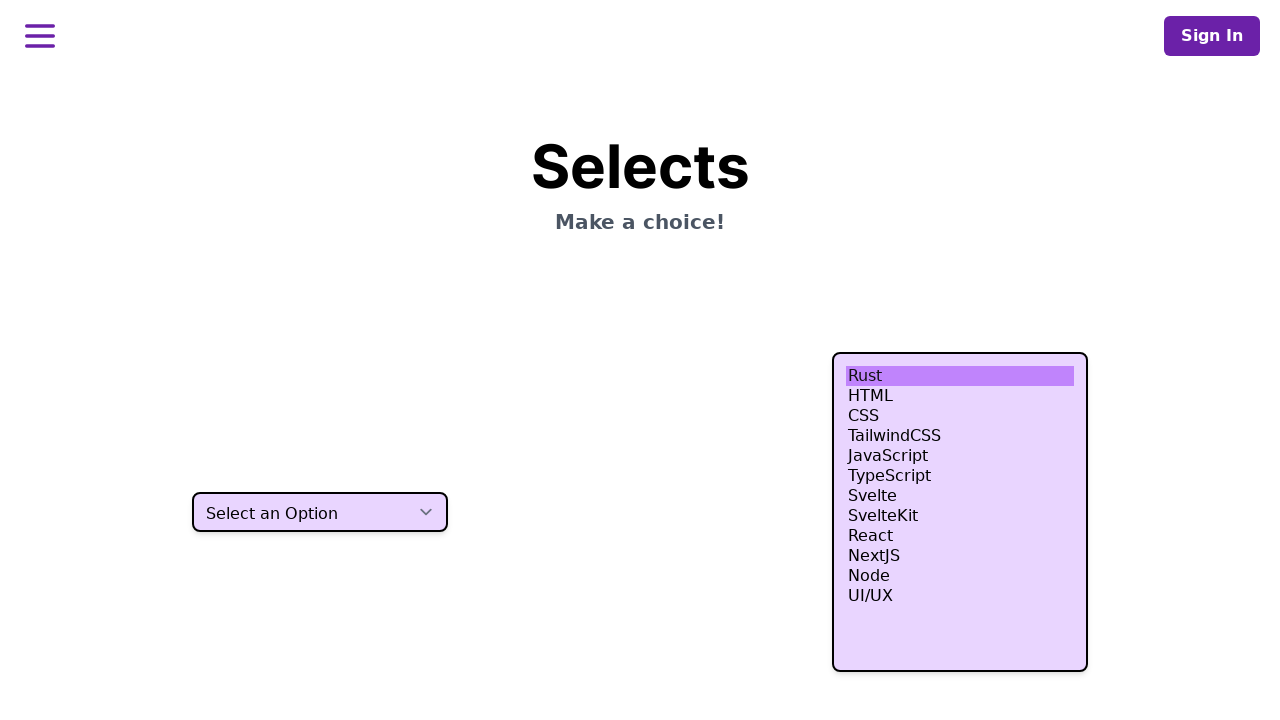

Selected 'One' from dropdown by visible text on select.h-10
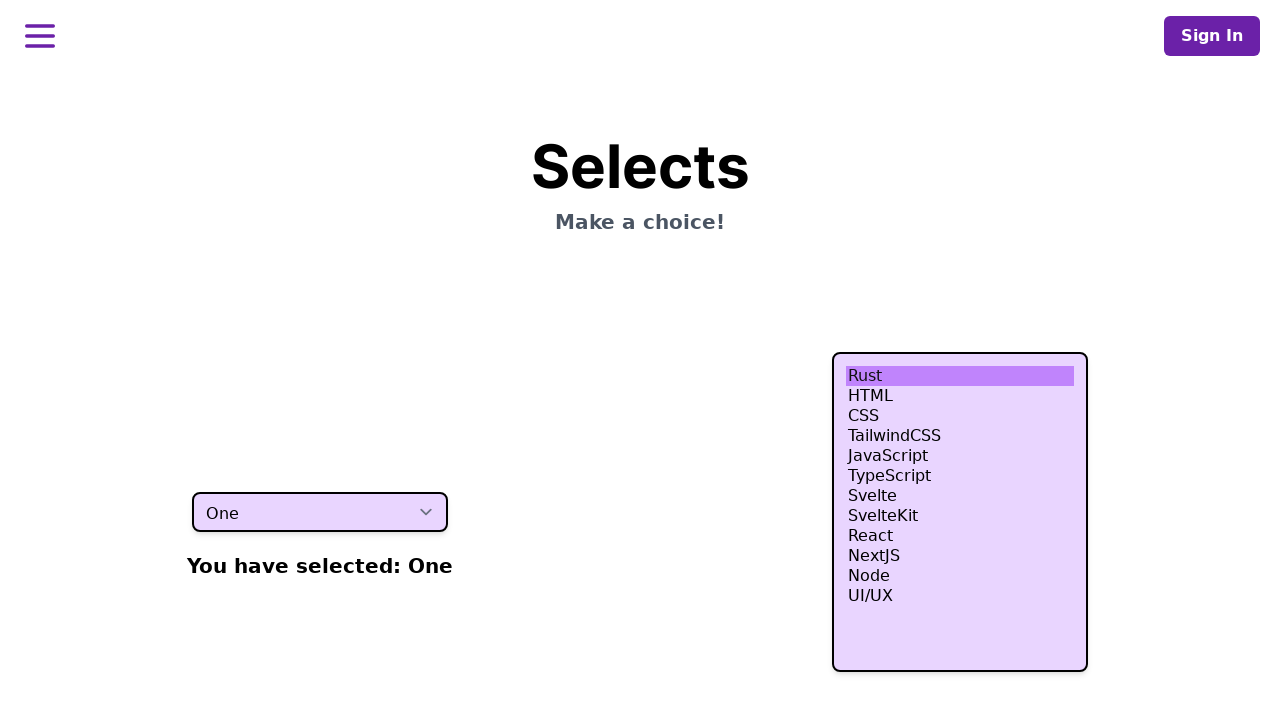

Selected option at index 2 (third option) from dropdown on select.h-10
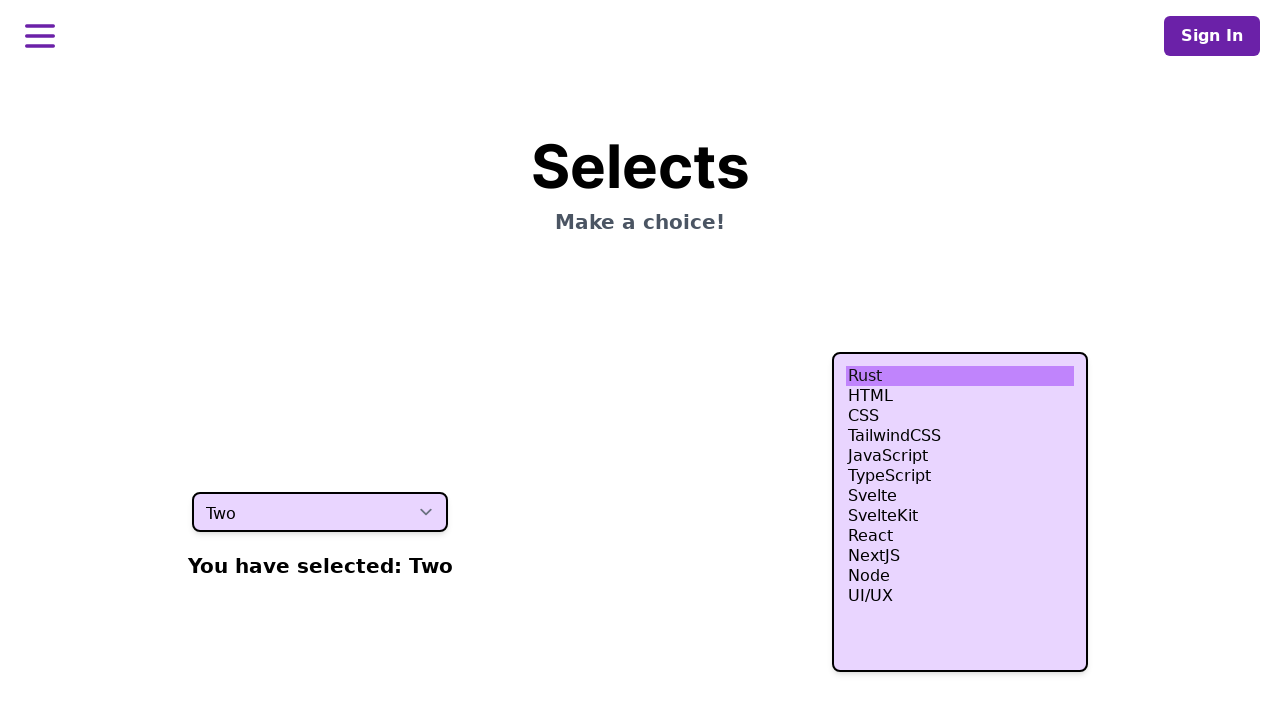

Selected option with value 'three' from dropdown on select.h-10
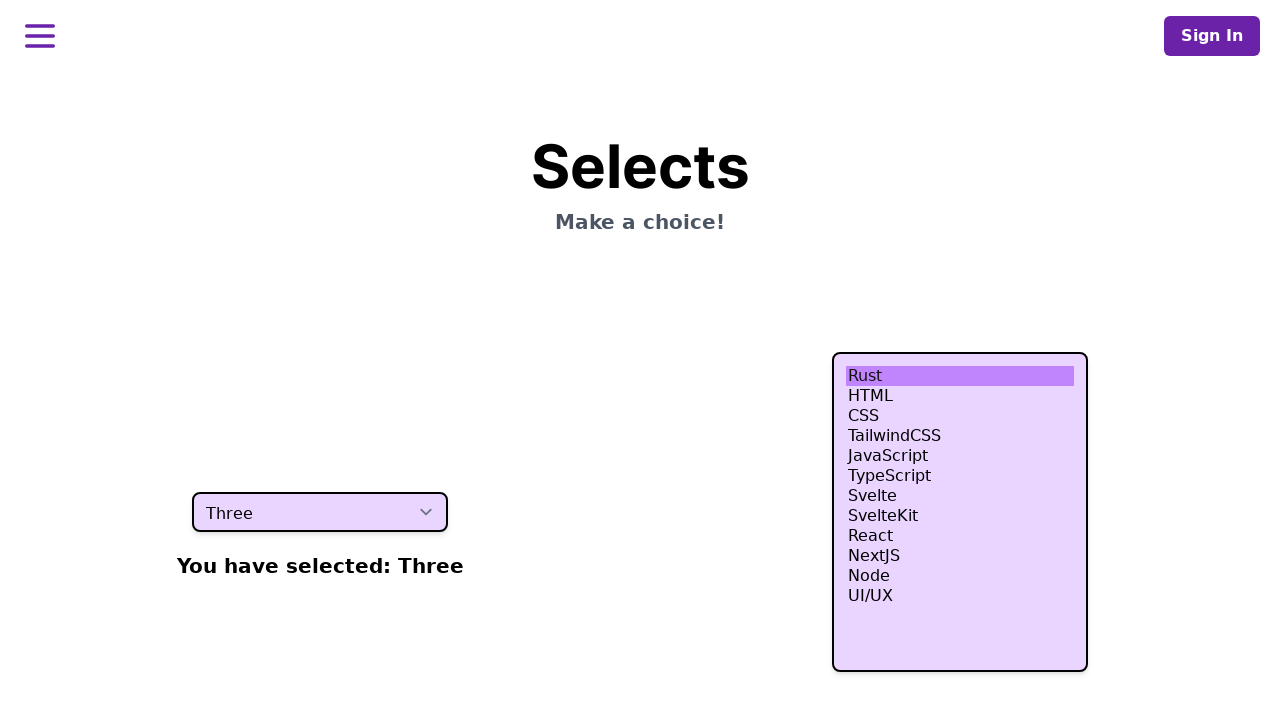

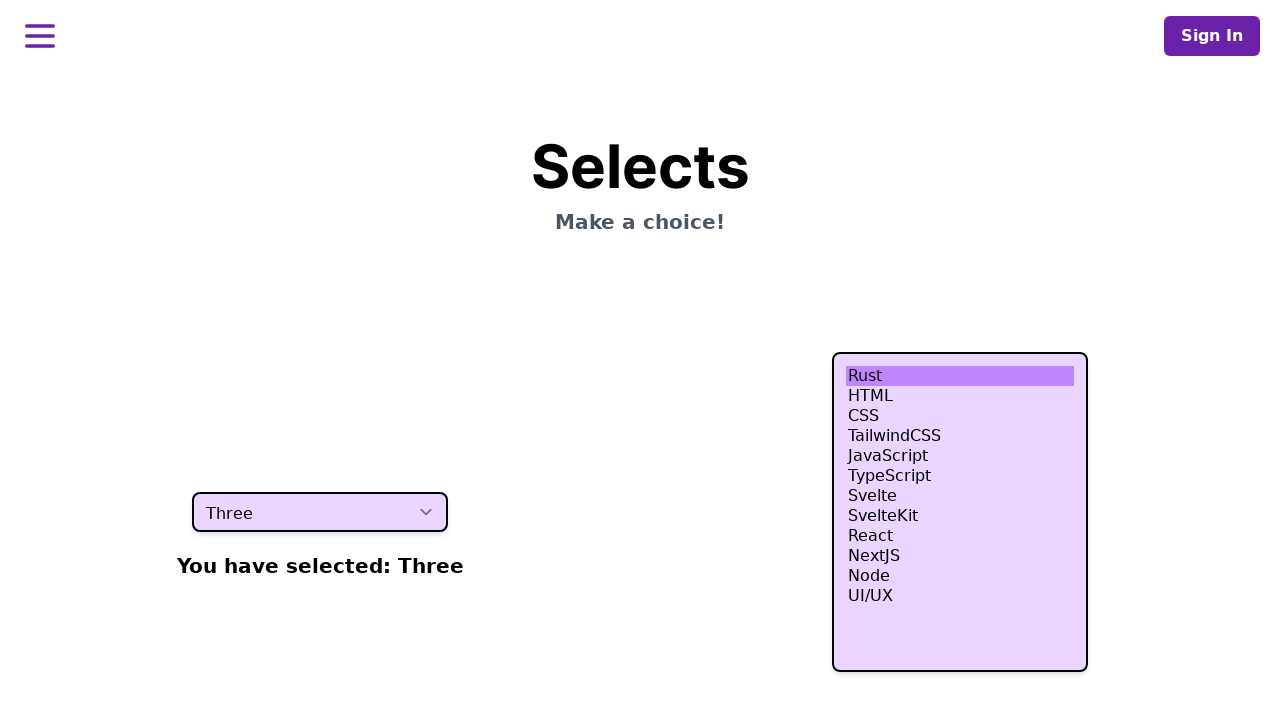